Tests right-click functionality on a button element by performing a context click action

Starting URL: https://demoqa.com/buttons

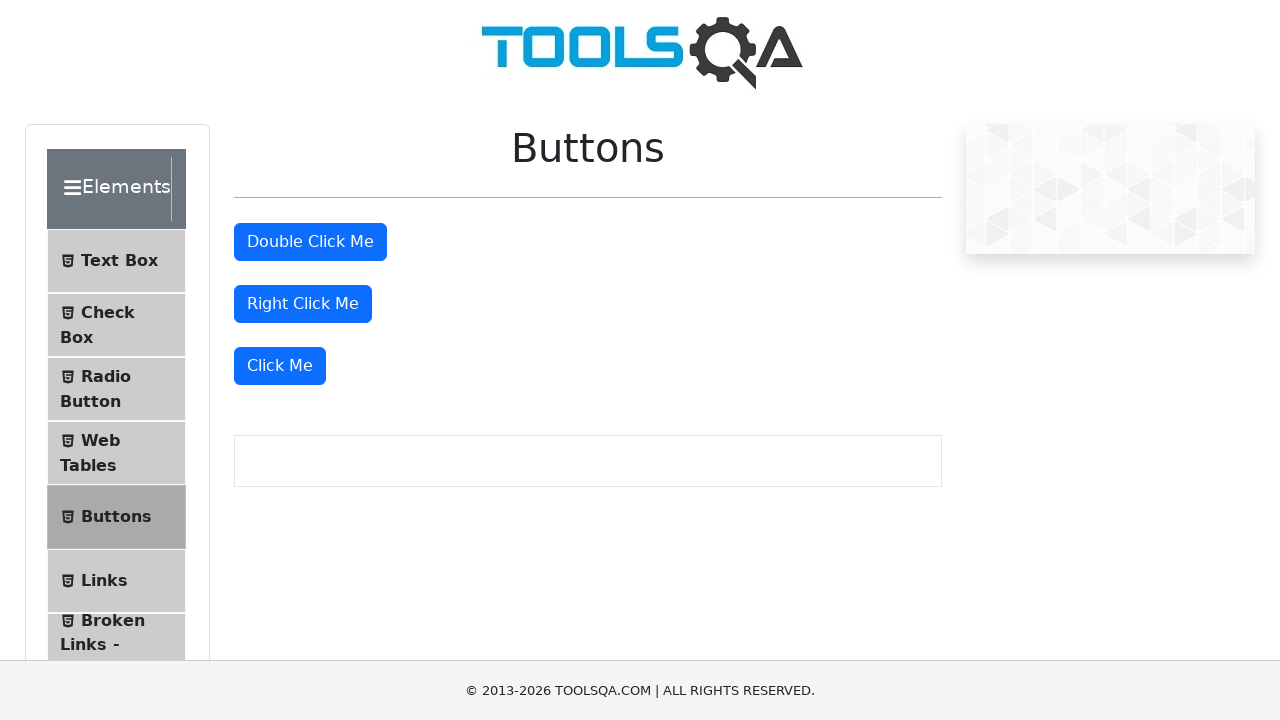

Right-clicked on 'Right Click Me' button at (303, 304) on xpath=//button[text()='Right Click Me']
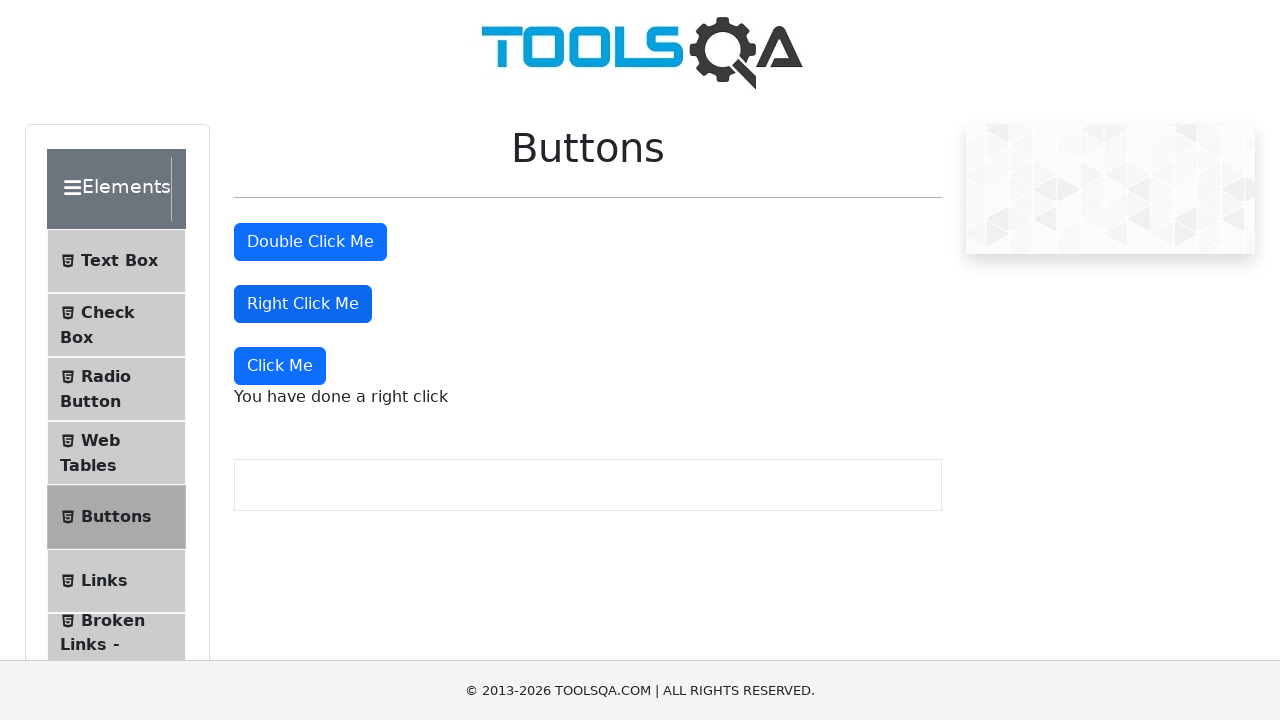

Right-click context menu result message appeared
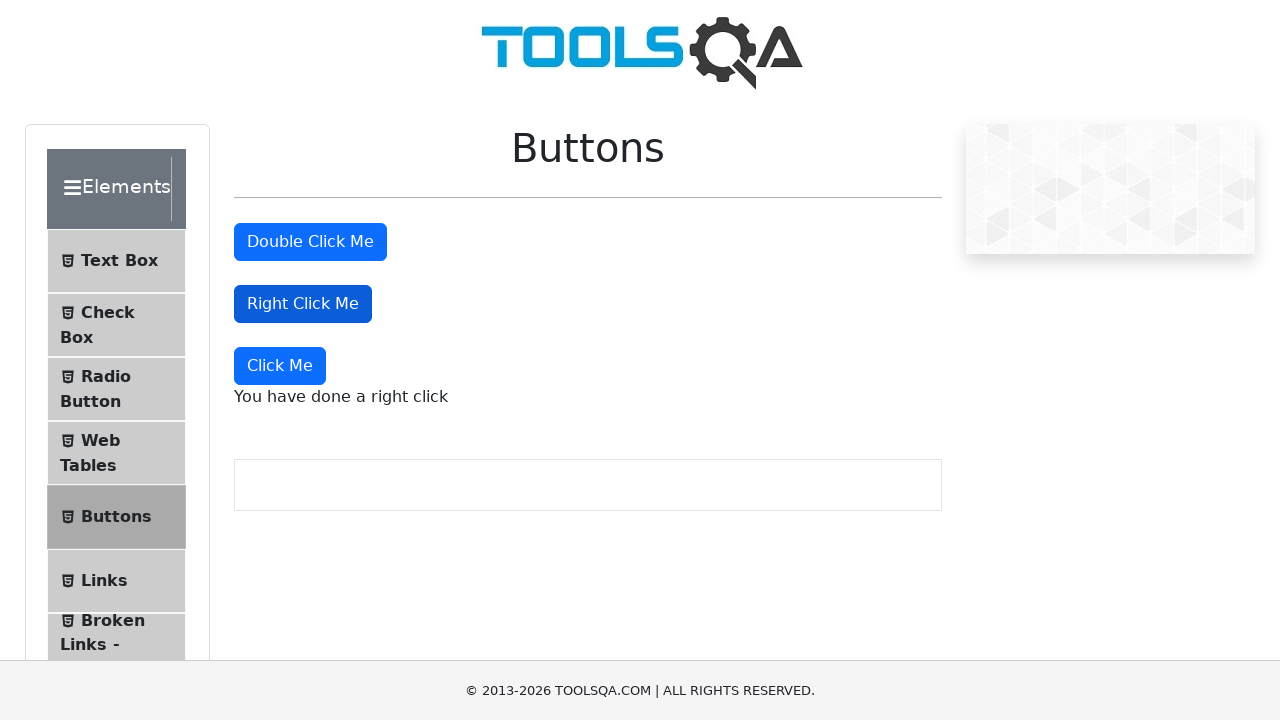

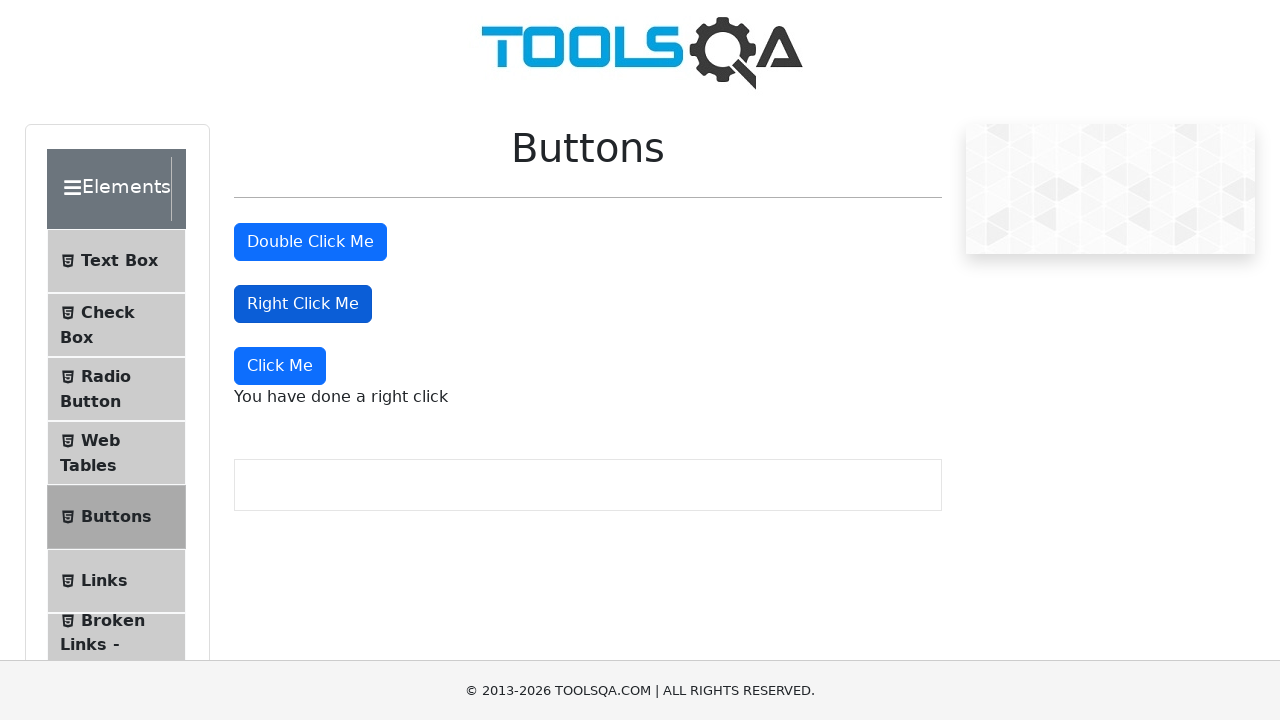